Navigates to the Rahul Shetty Academy Automation Practice page and waits for it to load

Starting URL: https://rahulshettyacademy.com/AutomationPractice/

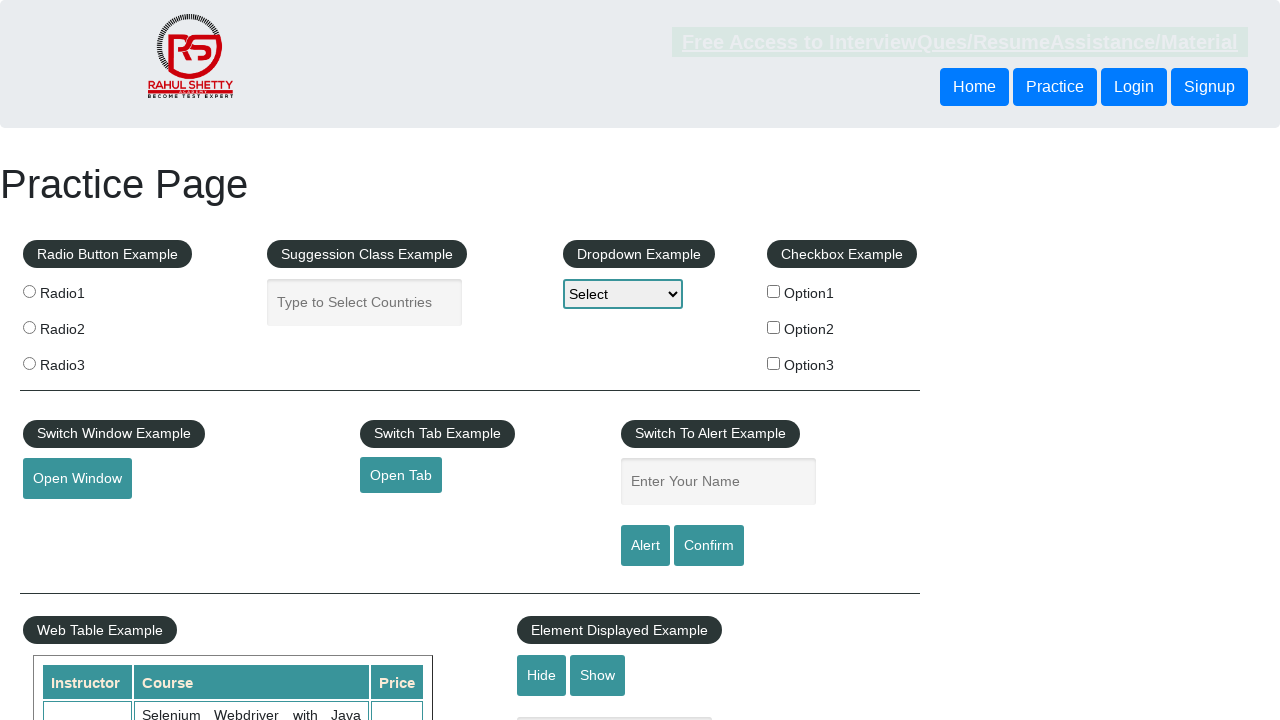

Navigated to Rahul Shetty Academy Automation Practice page and waited for DOM to be fully loaded
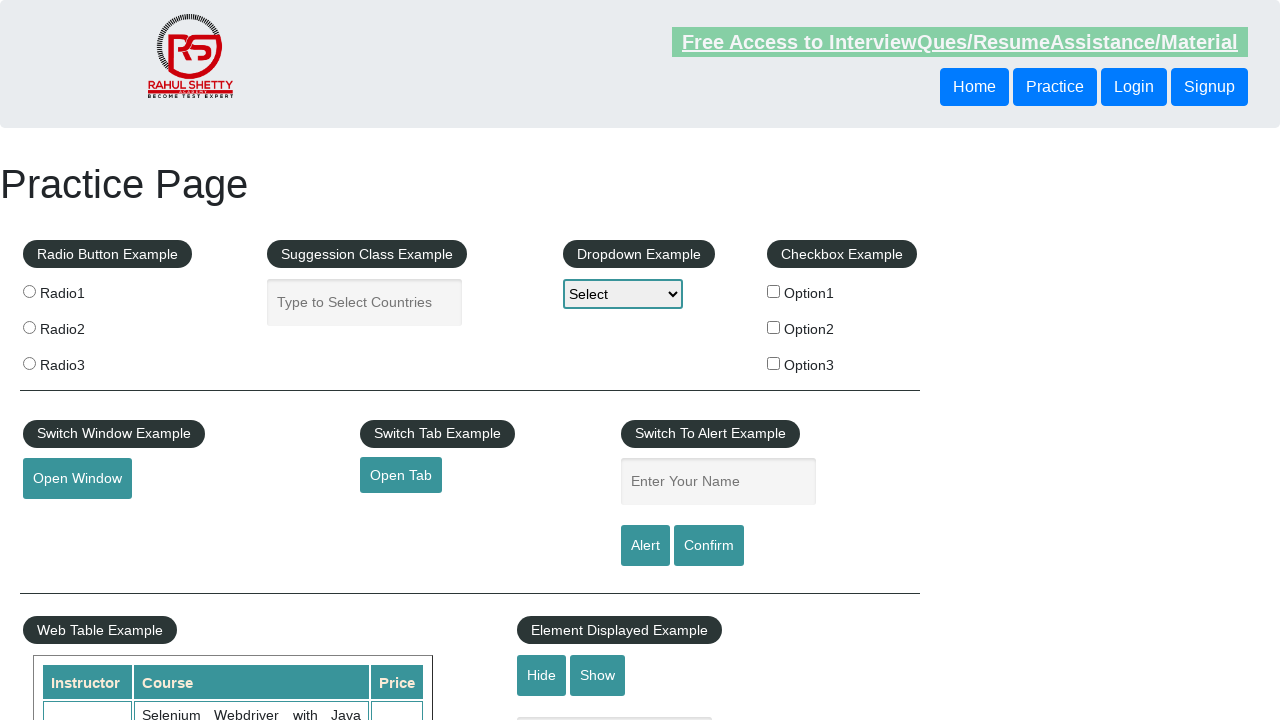

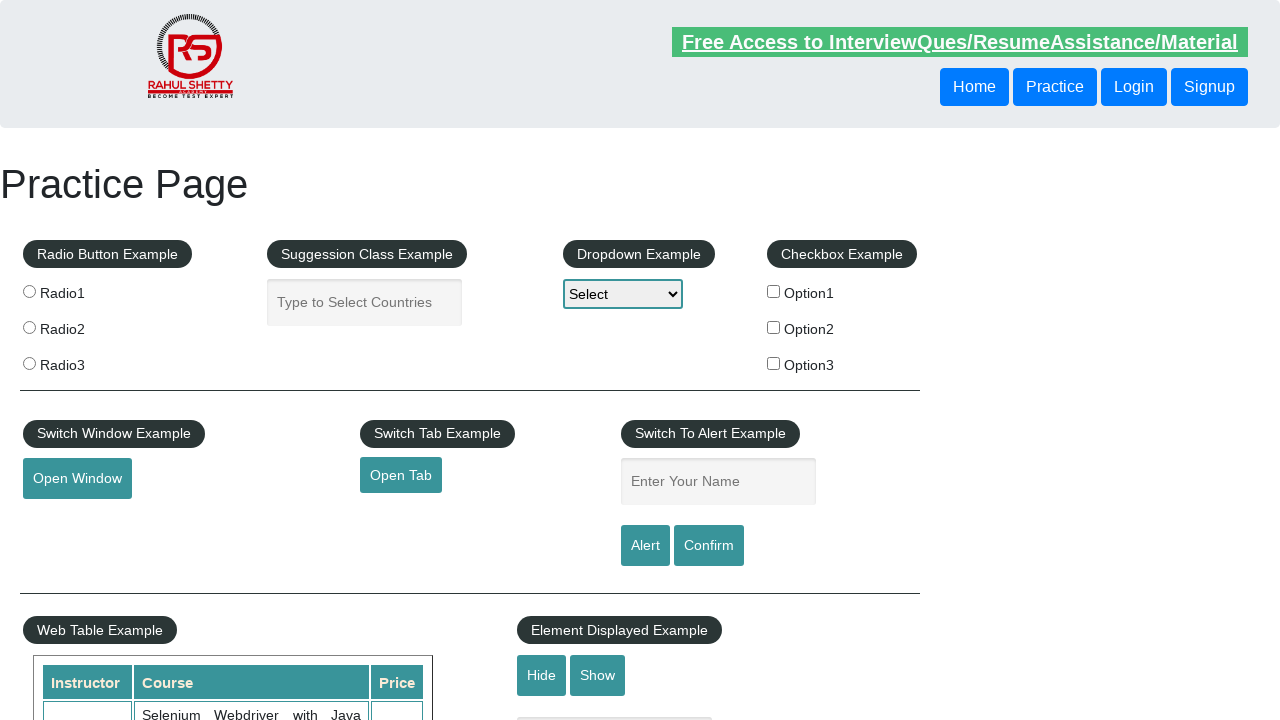